Tests the addition functionality of an online calculator by entering two numbers and clicking the sum button

Starting URL: https://antoniotrindade.com.br/treinoautomacao/desafiosoma.html

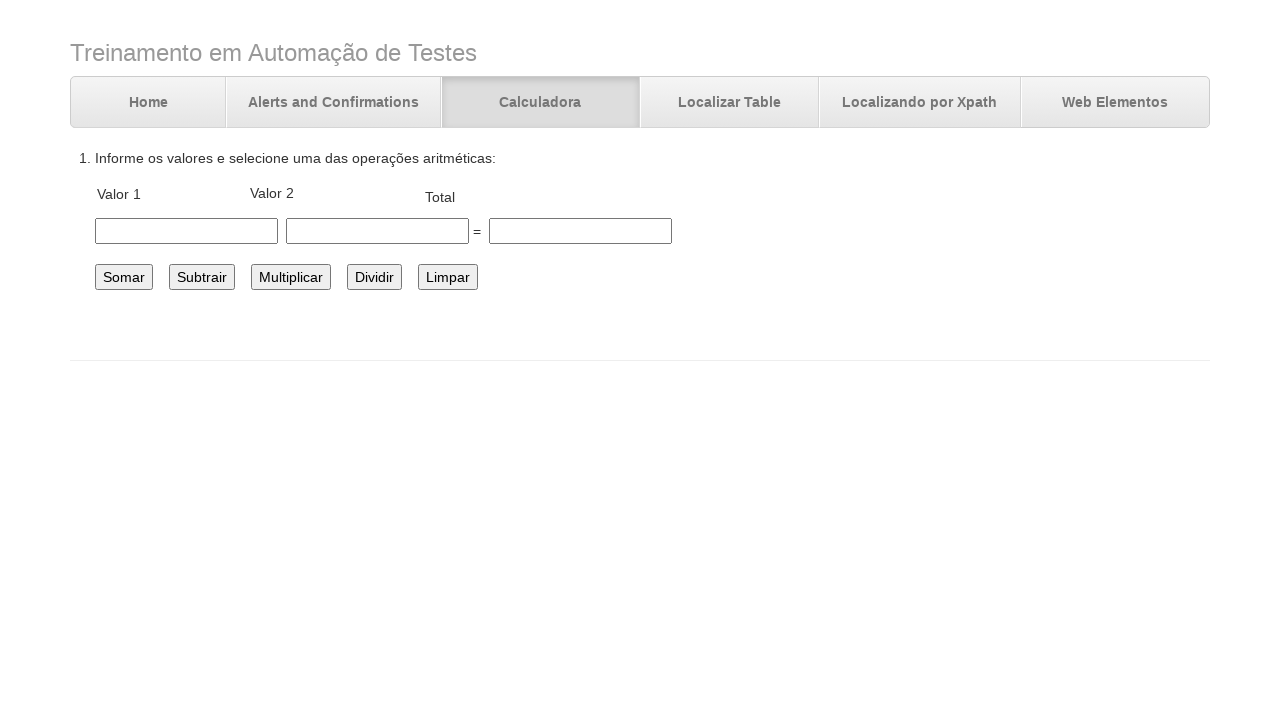

Navigated to calculator test page
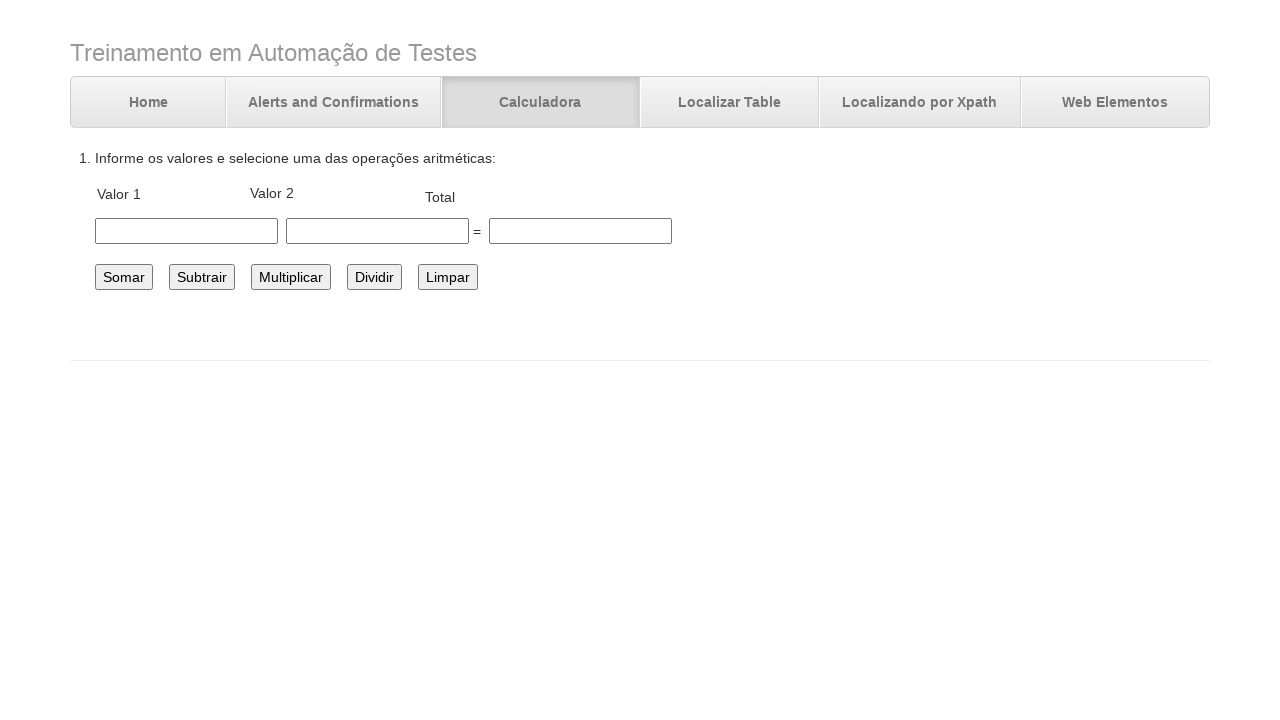

Entered 20.0 in the first number field on #number1
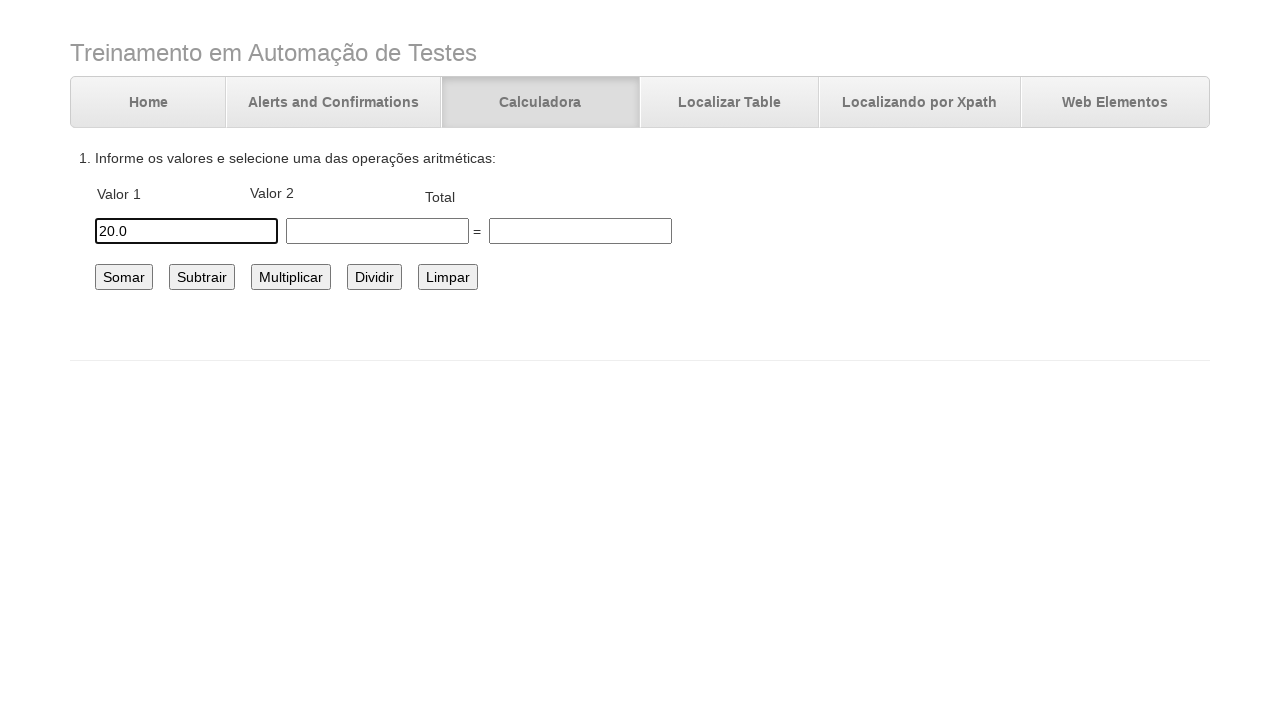

Entered 45.6 in the second number field on #number2
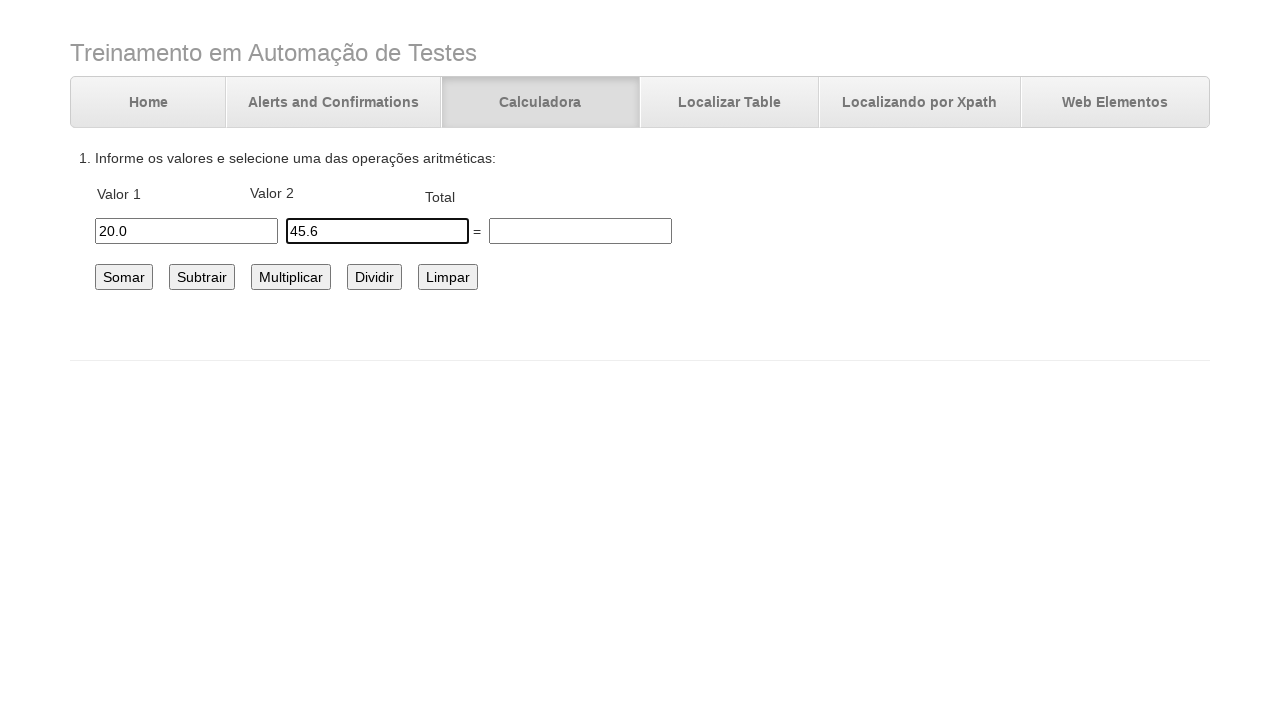

Clicked the sum button at (124, 277) on input[value='Somar']
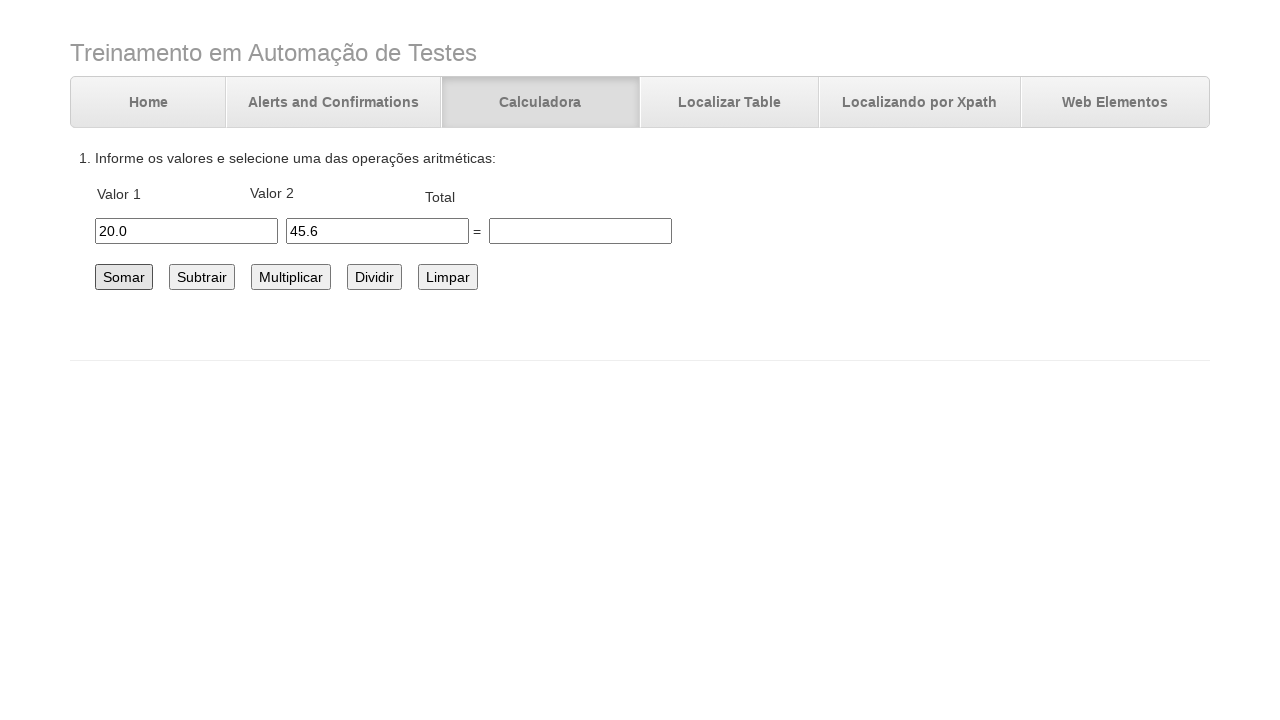

Waited for calculation to complete
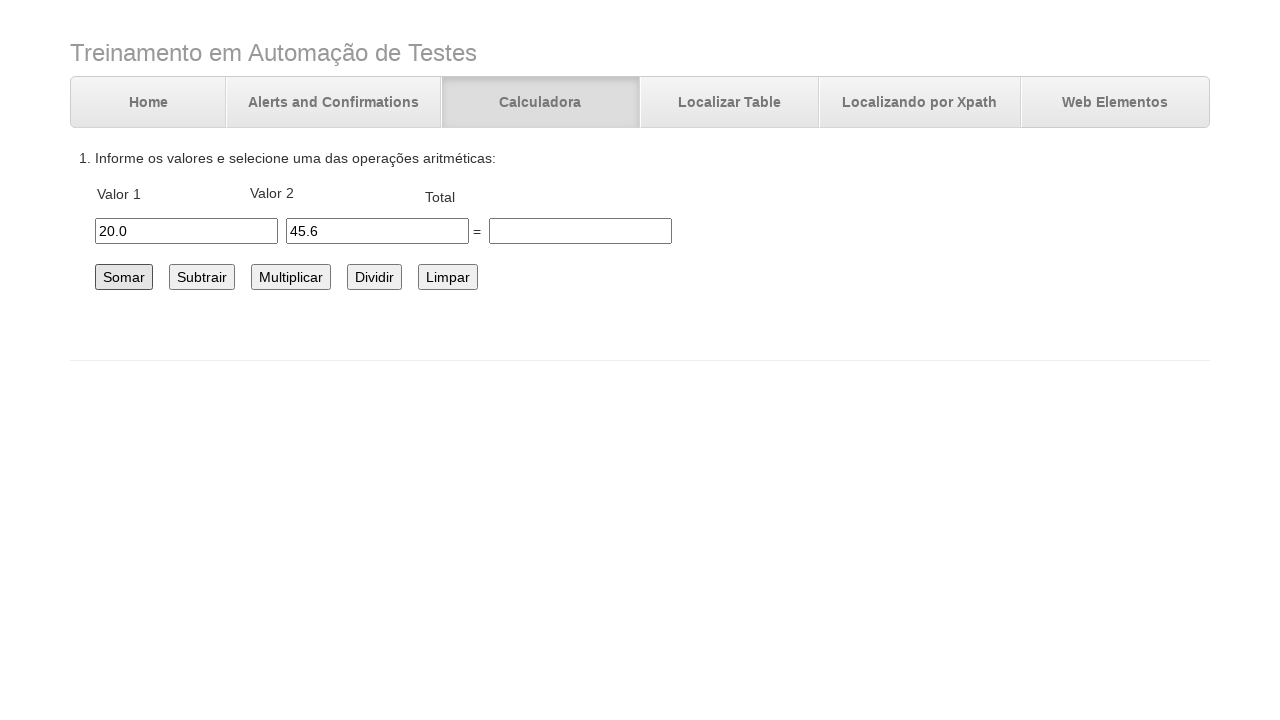

Verified the total field is displayed
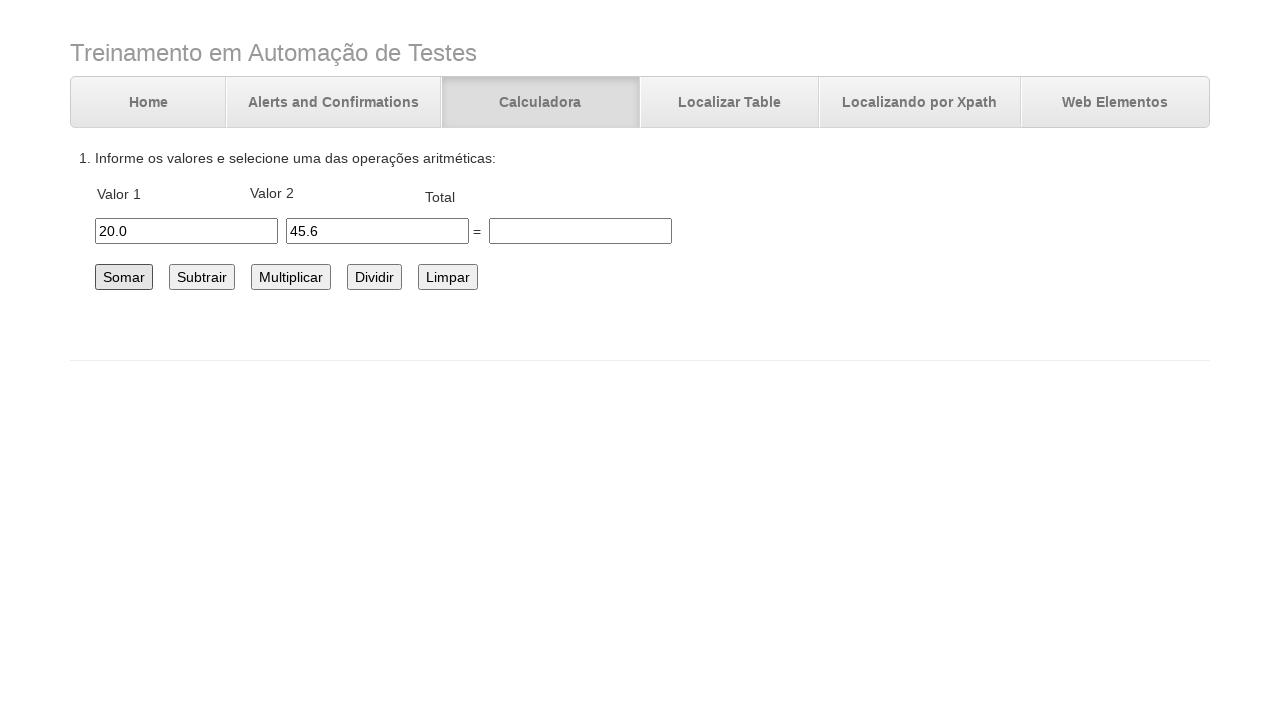

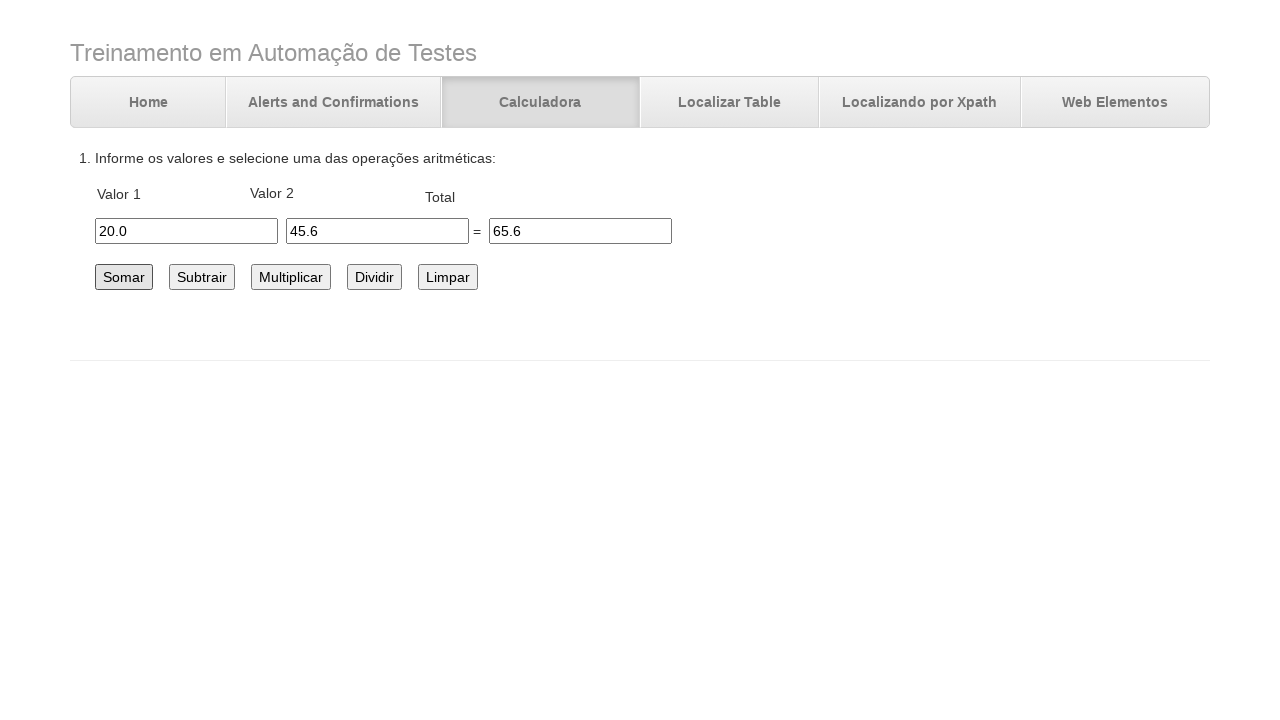